Tests checkbox functionality by verifying checkbox states and toggling them to ensure both checkboxes are selected

Starting URL: https://the-internet.herokuapp.com/checkboxes

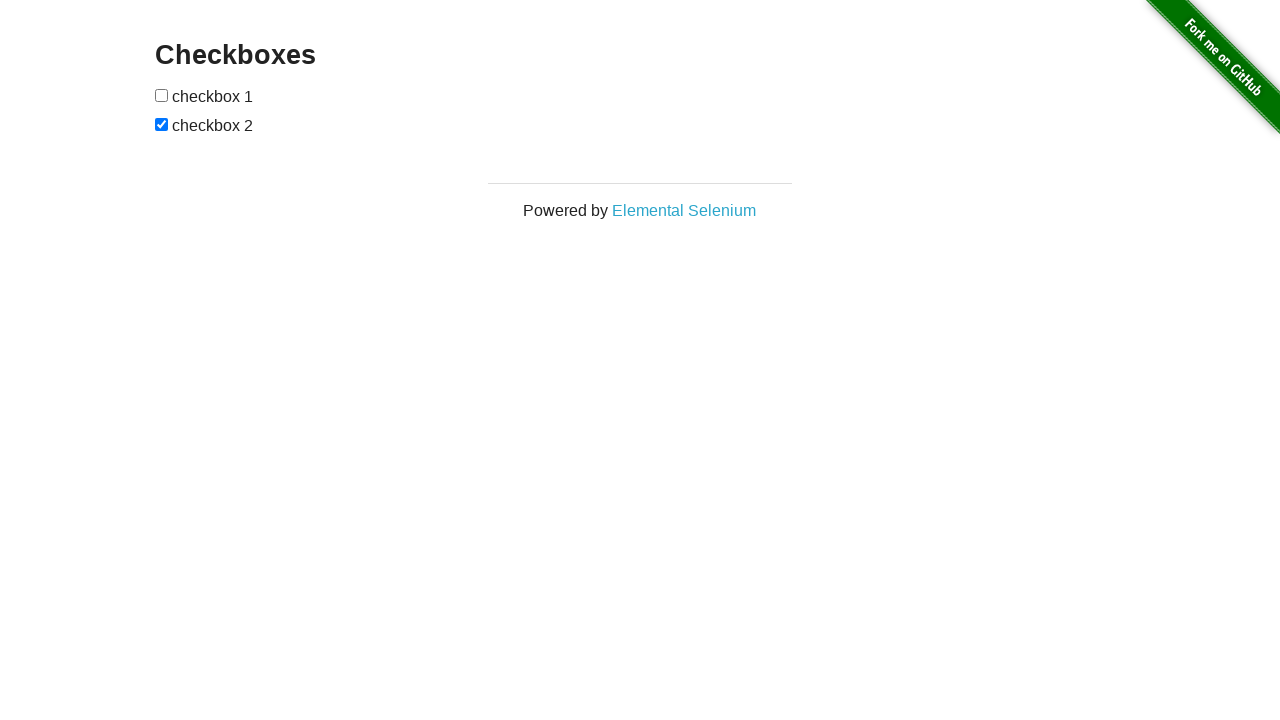

Located first checkbox element
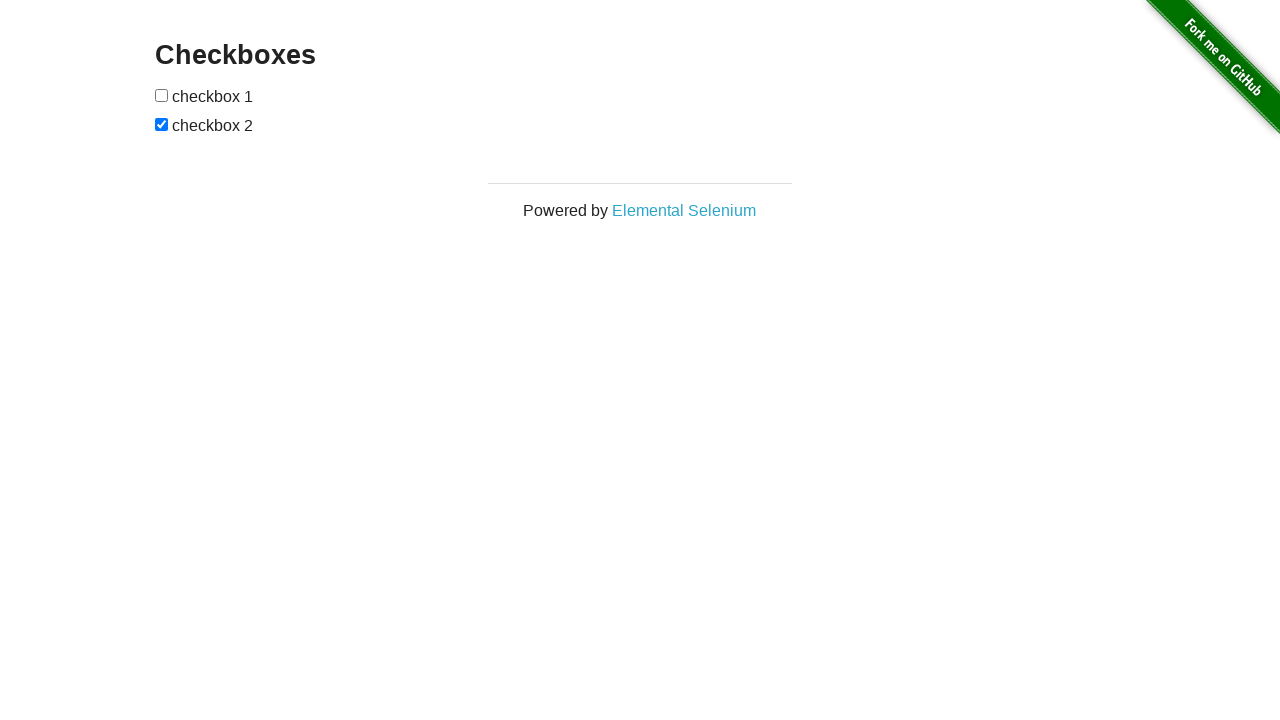

Located second checkbox element
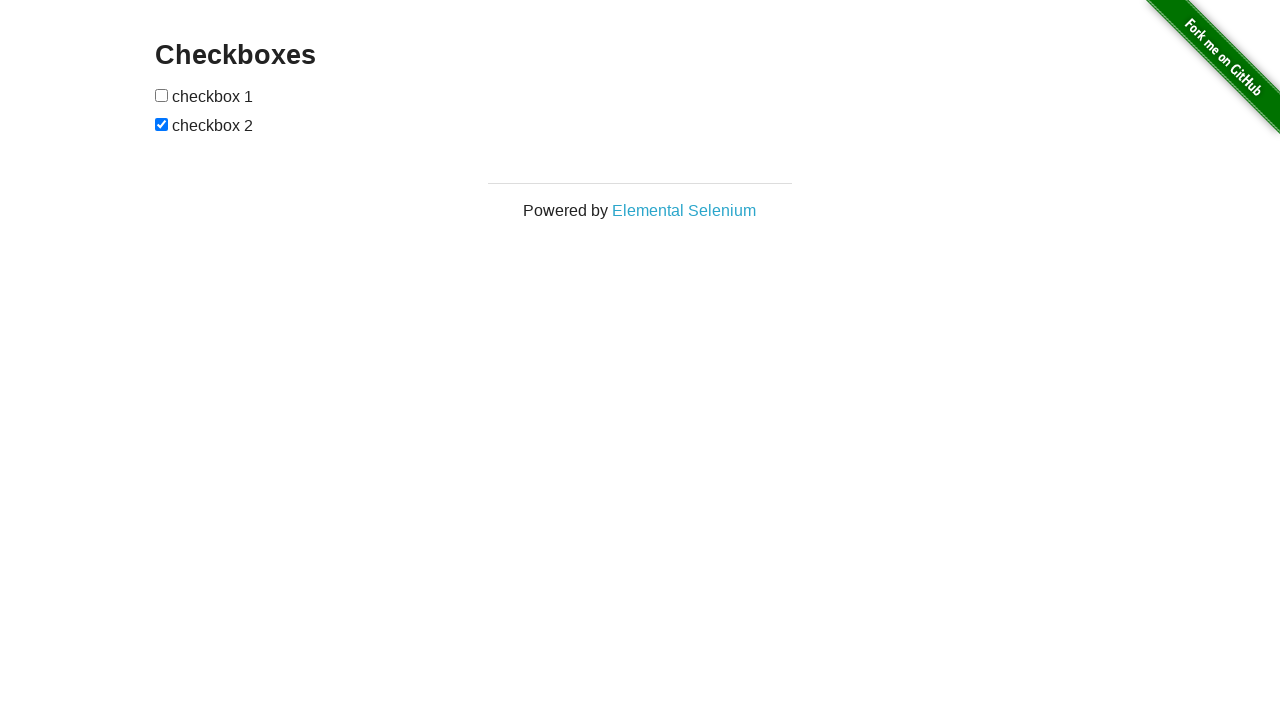

Verified first checkbox is not checked
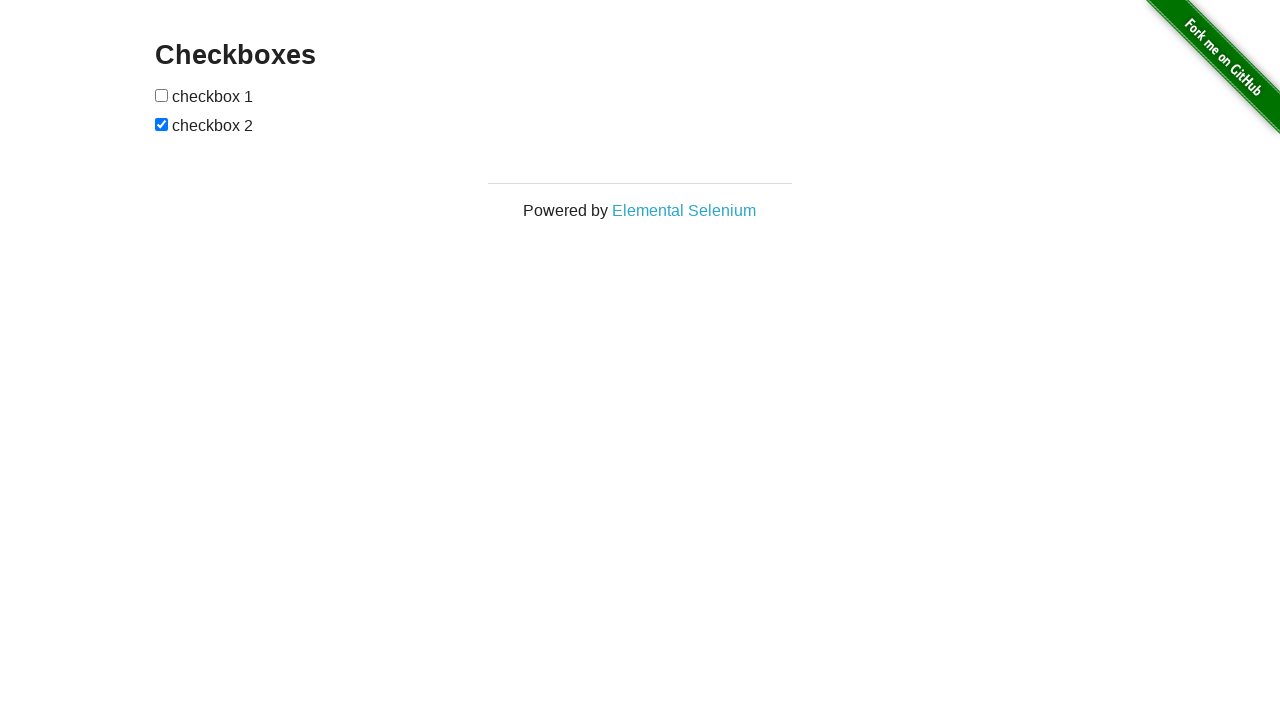

Clicked first checkbox to select it at (162, 95) on (//input[@type='checkbox'])[1]
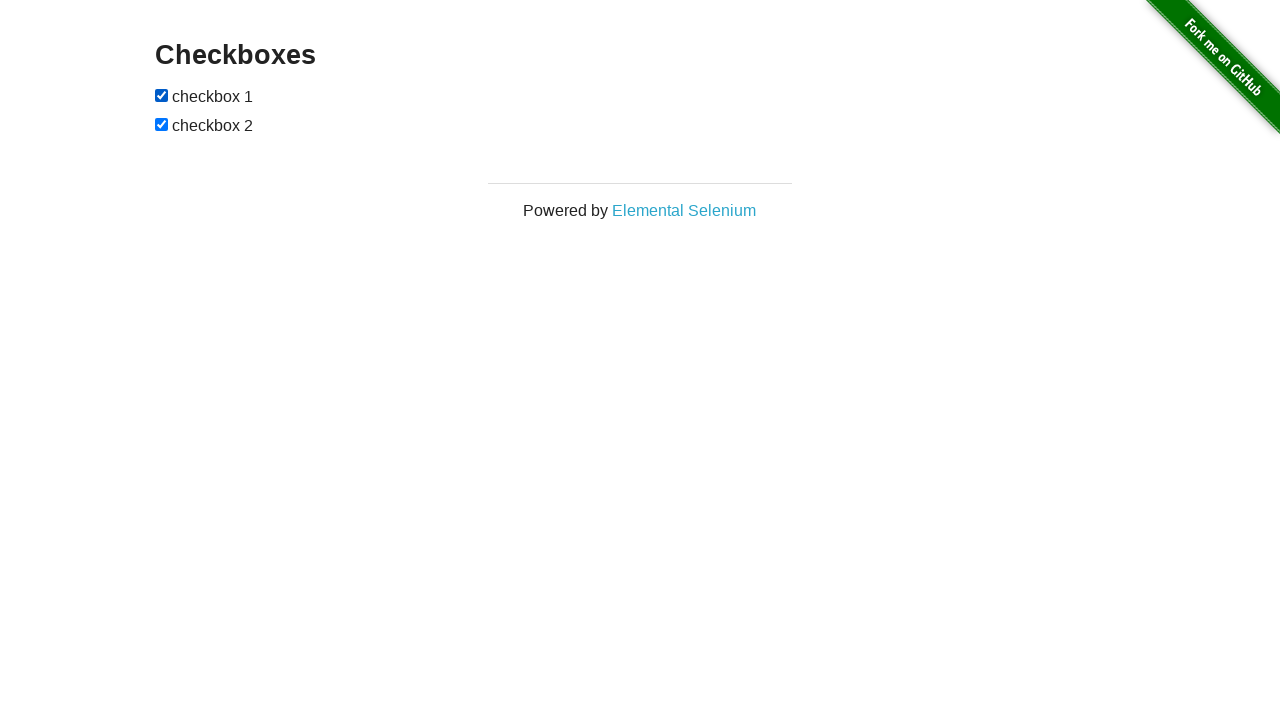

Second checkbox is already checked
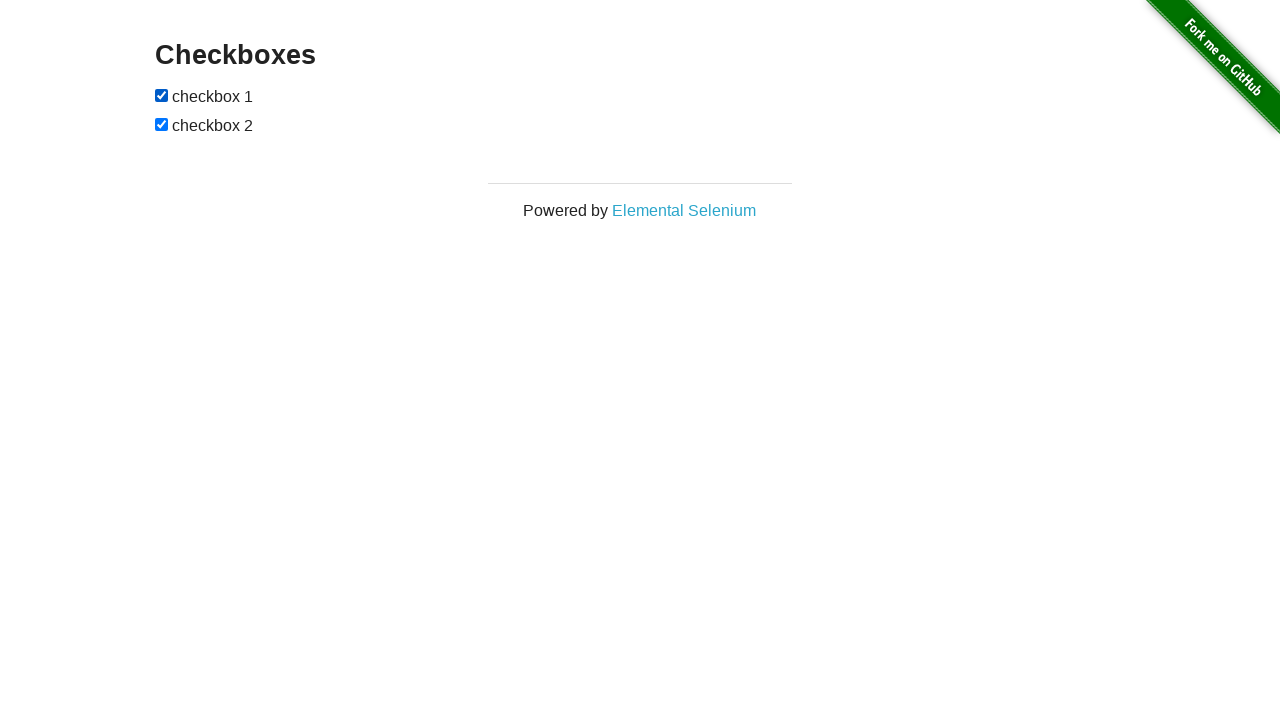

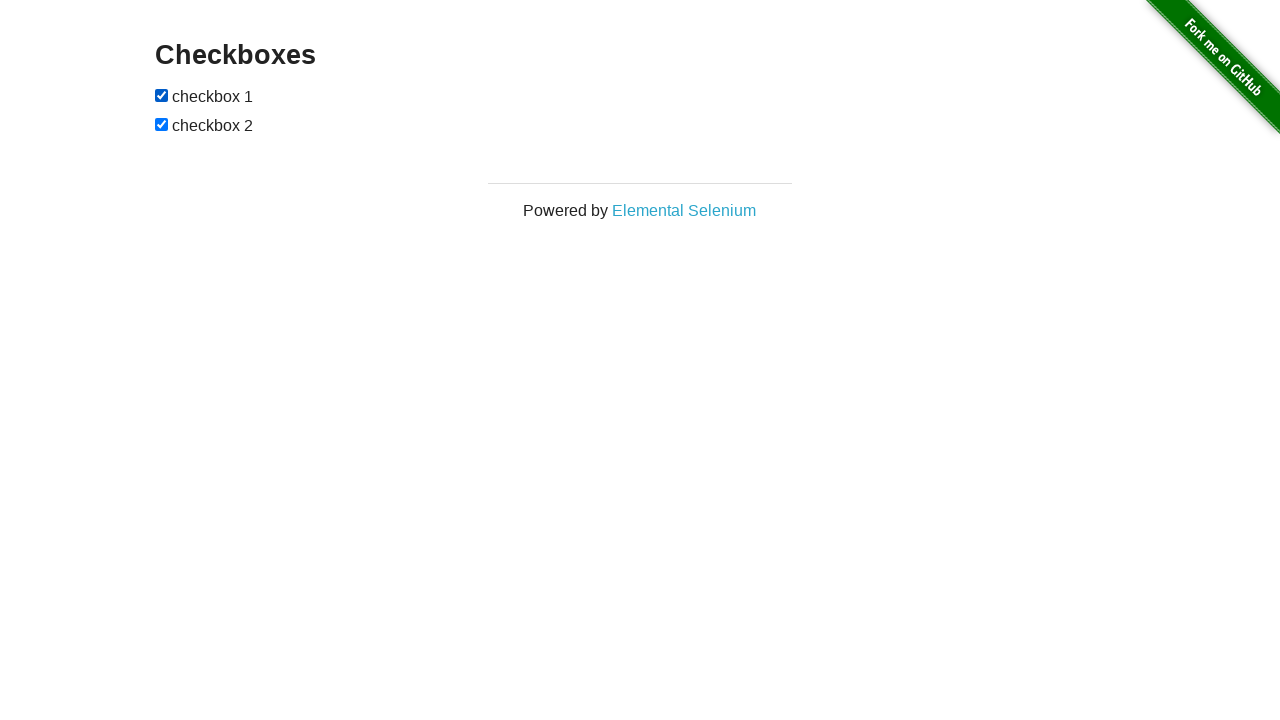